Tests the dynamic controls page by verifying a textbox is initially disabled, clicking the Enable button, waiting for the textbox to become enabled, and verifying the "It's enabled!" message appears.

Starting URL: https://the-internet.herokuapp.com/dynamic_controls

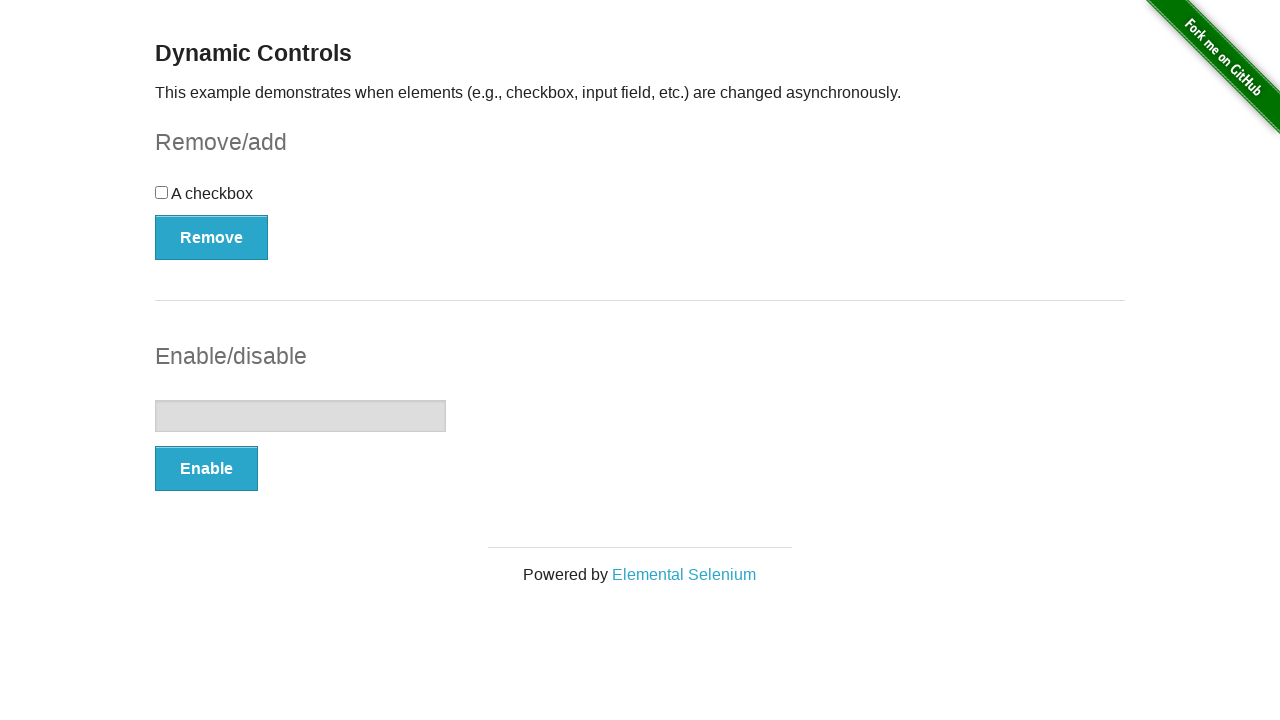

Navigated to dynamic controls page
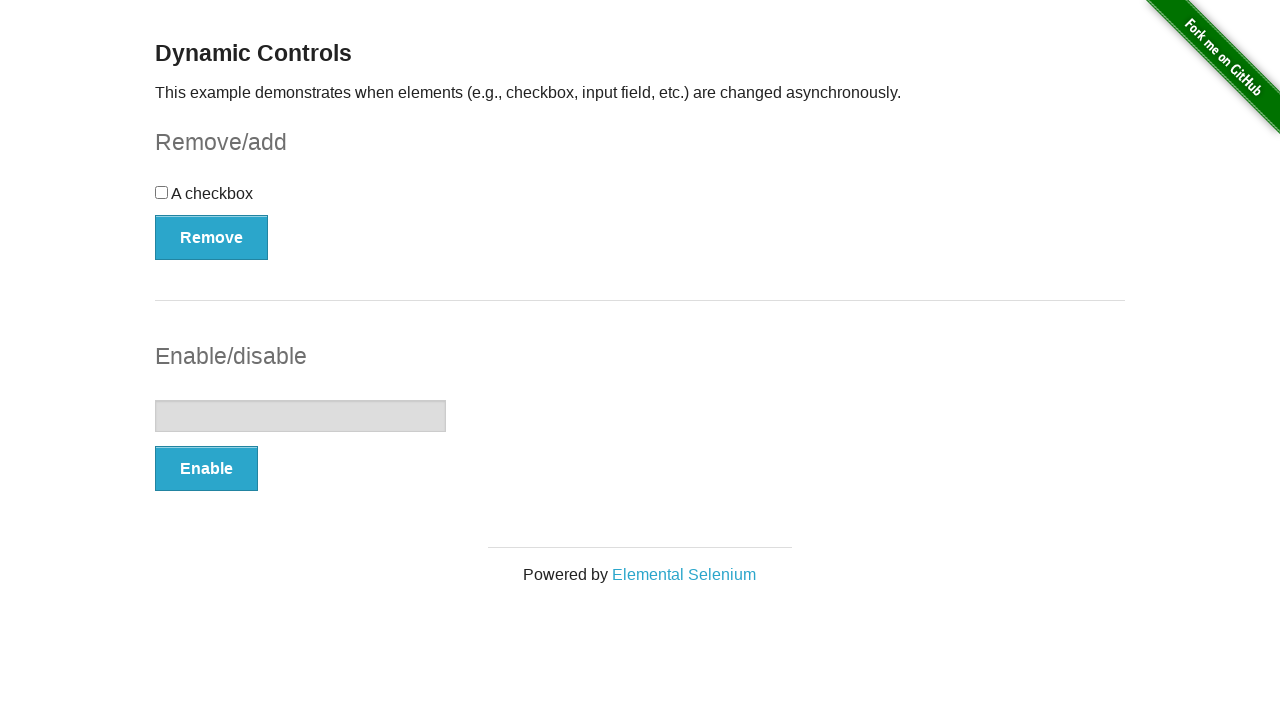

Located textbox element
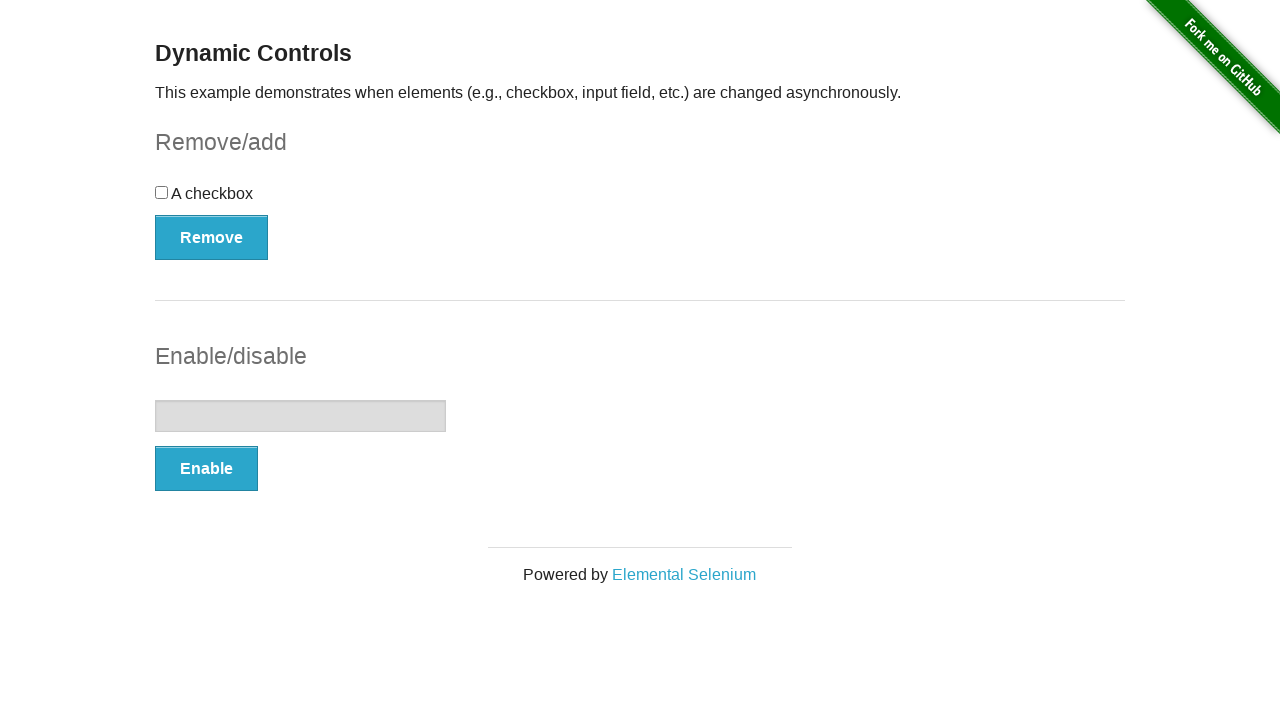

Verified textbox is initially disabled
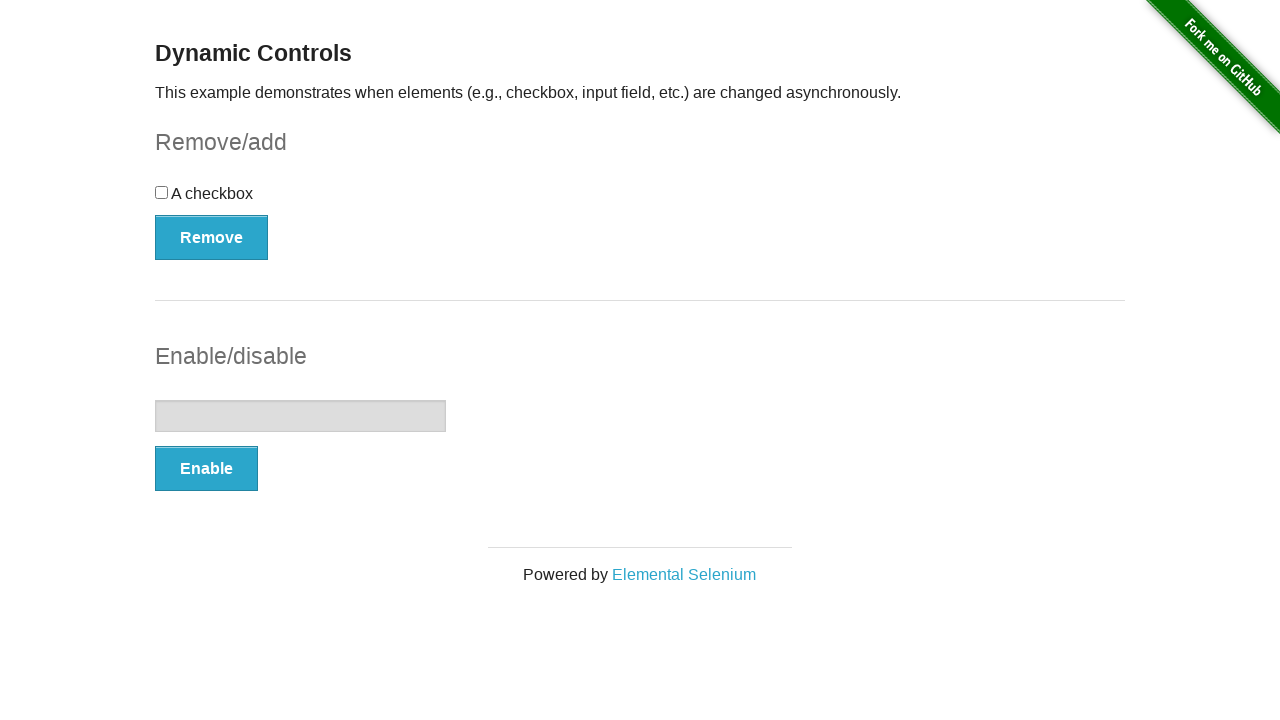

Clicked Enable button at (206, 469) on xpath=//*[text()='Enable']
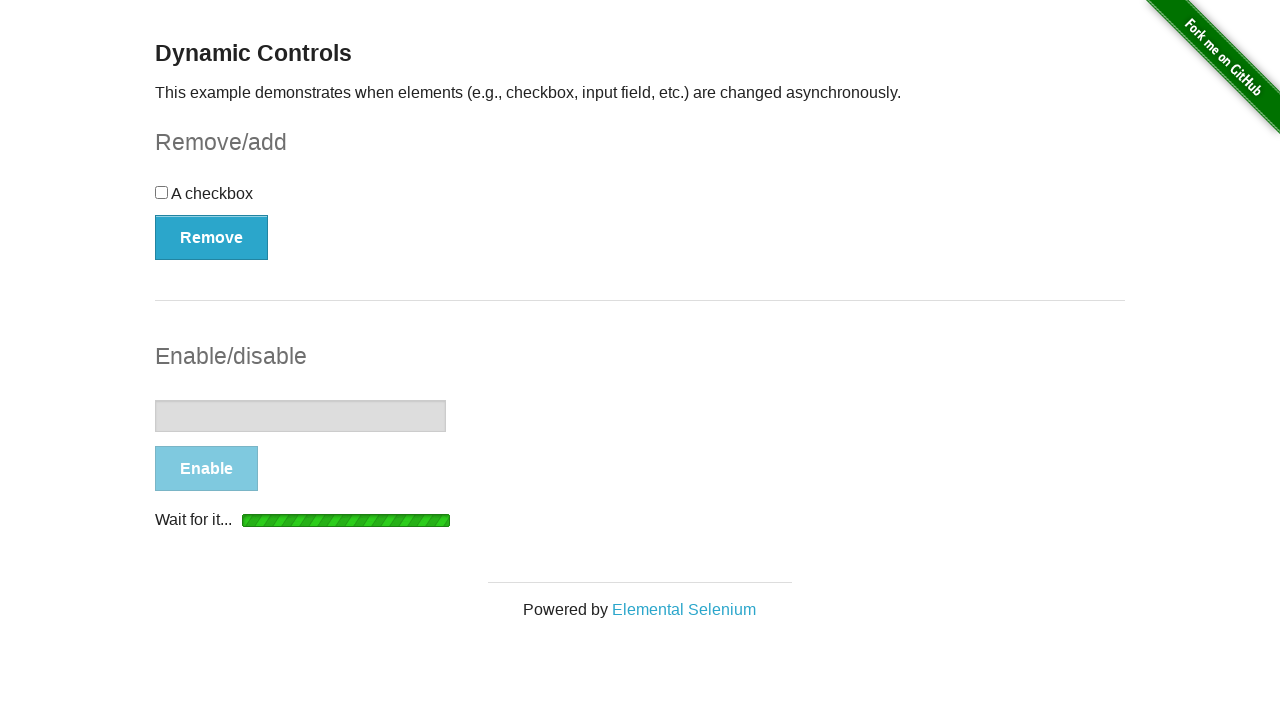

Textbox became visible
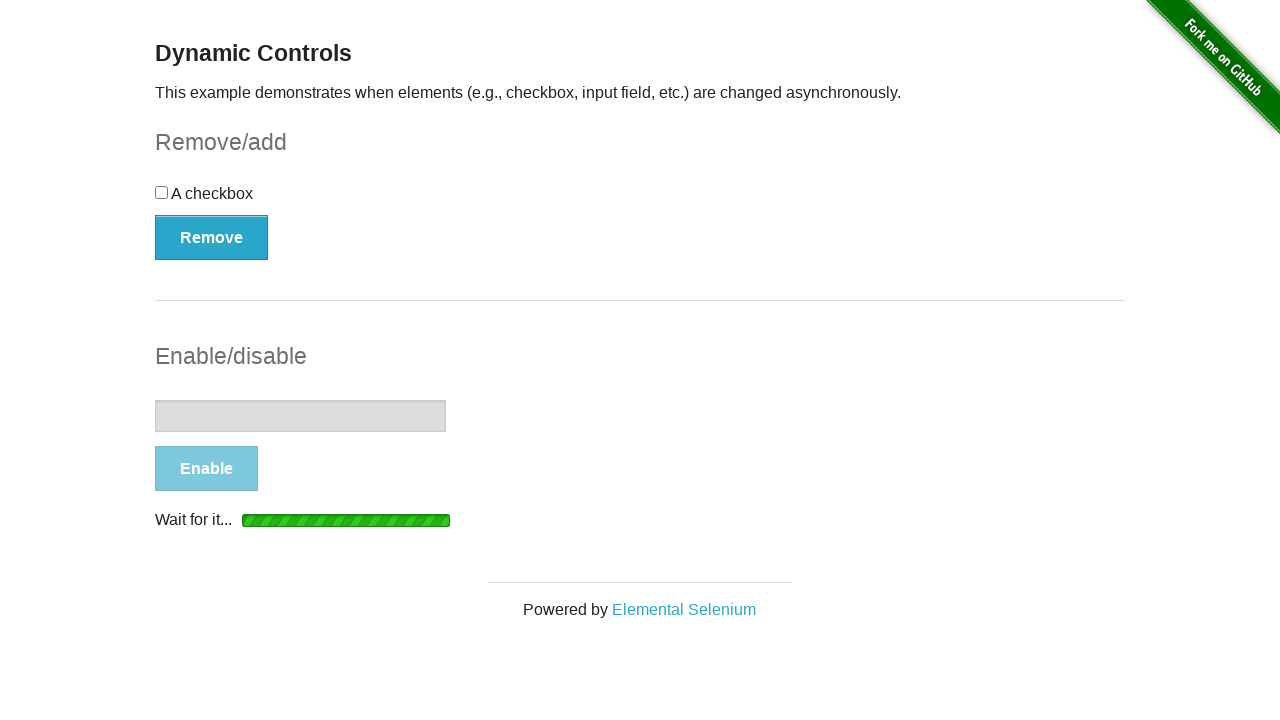

Waited for textbox to become enabled
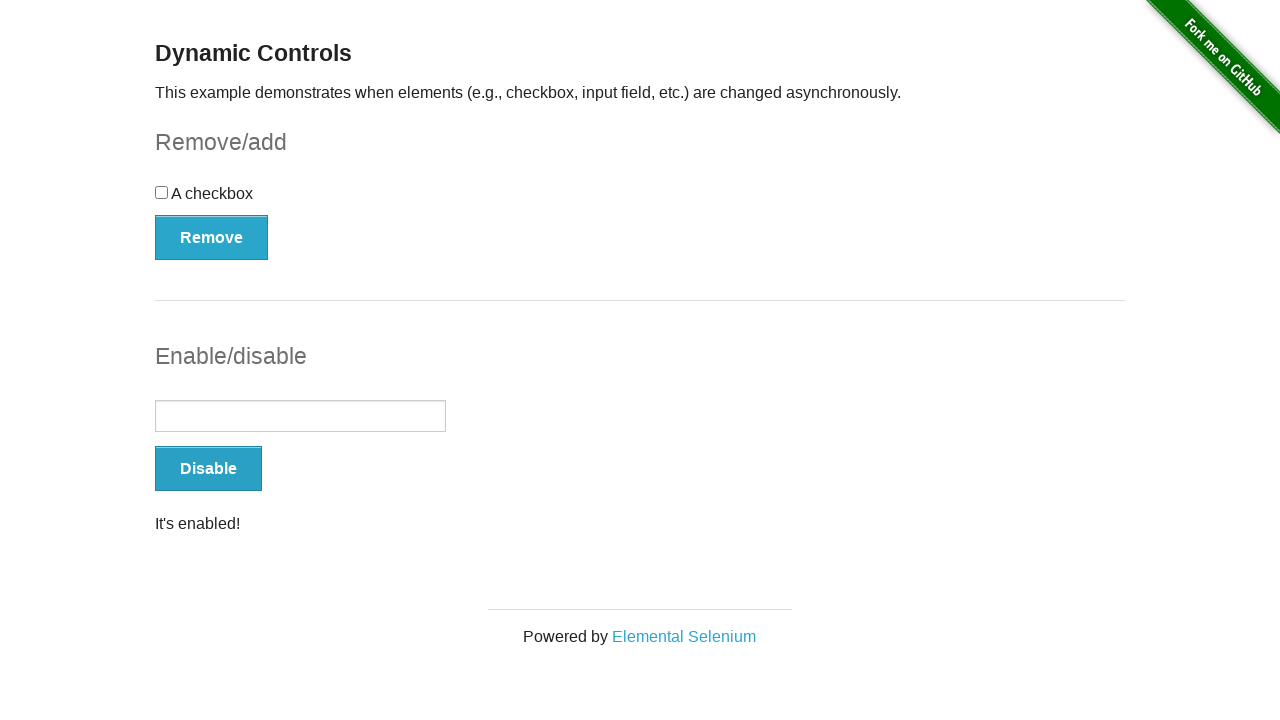

Located 'It's enabled!' message element
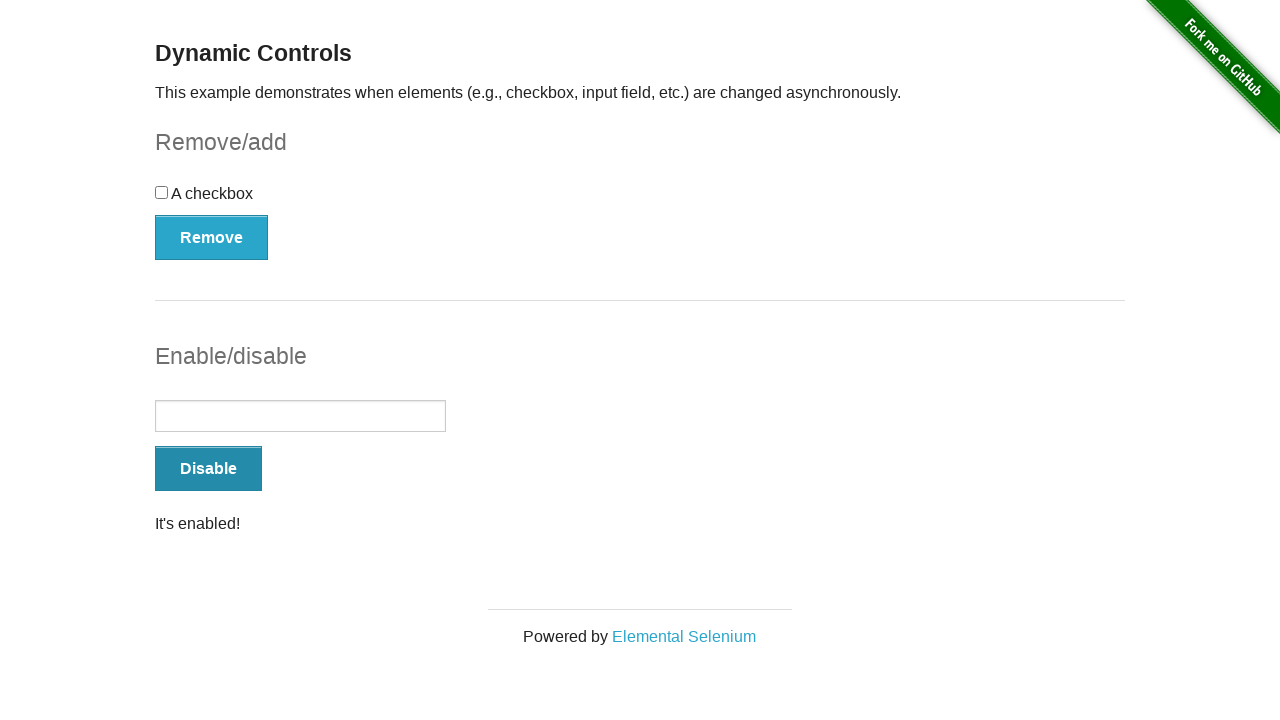

Verified 'It's enabled!' message is visible
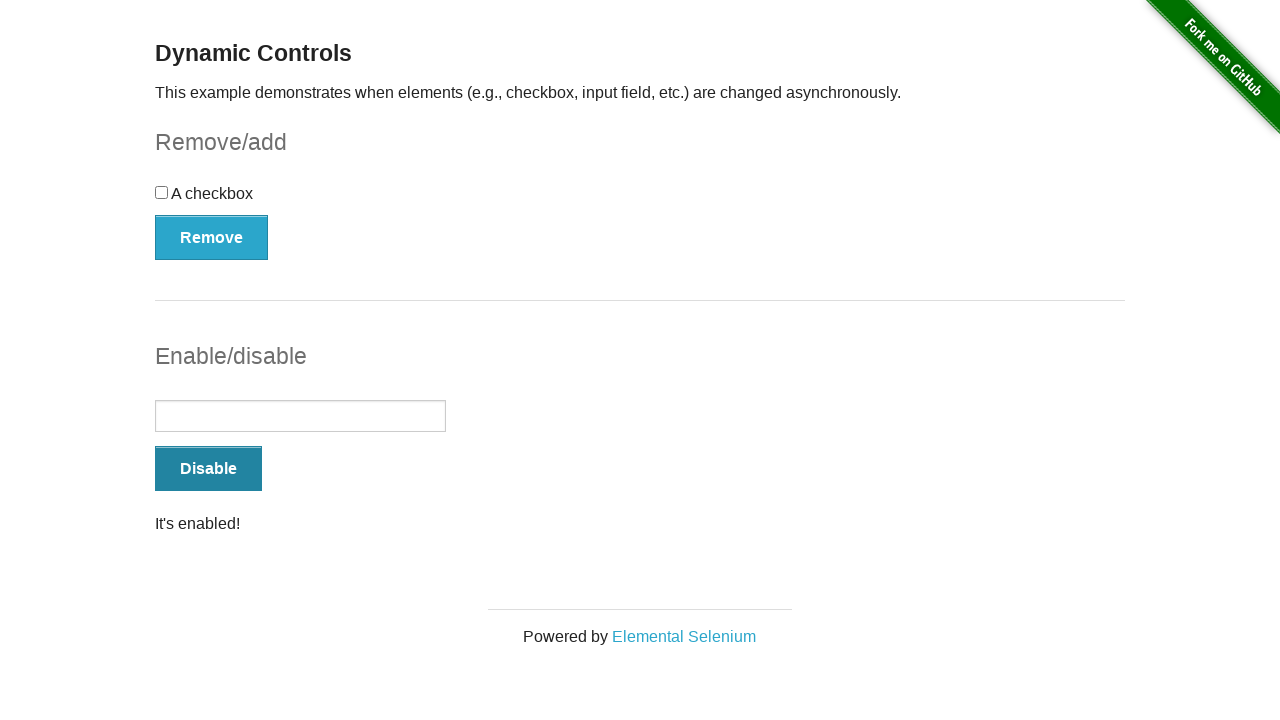

Verified textbox is now enabled
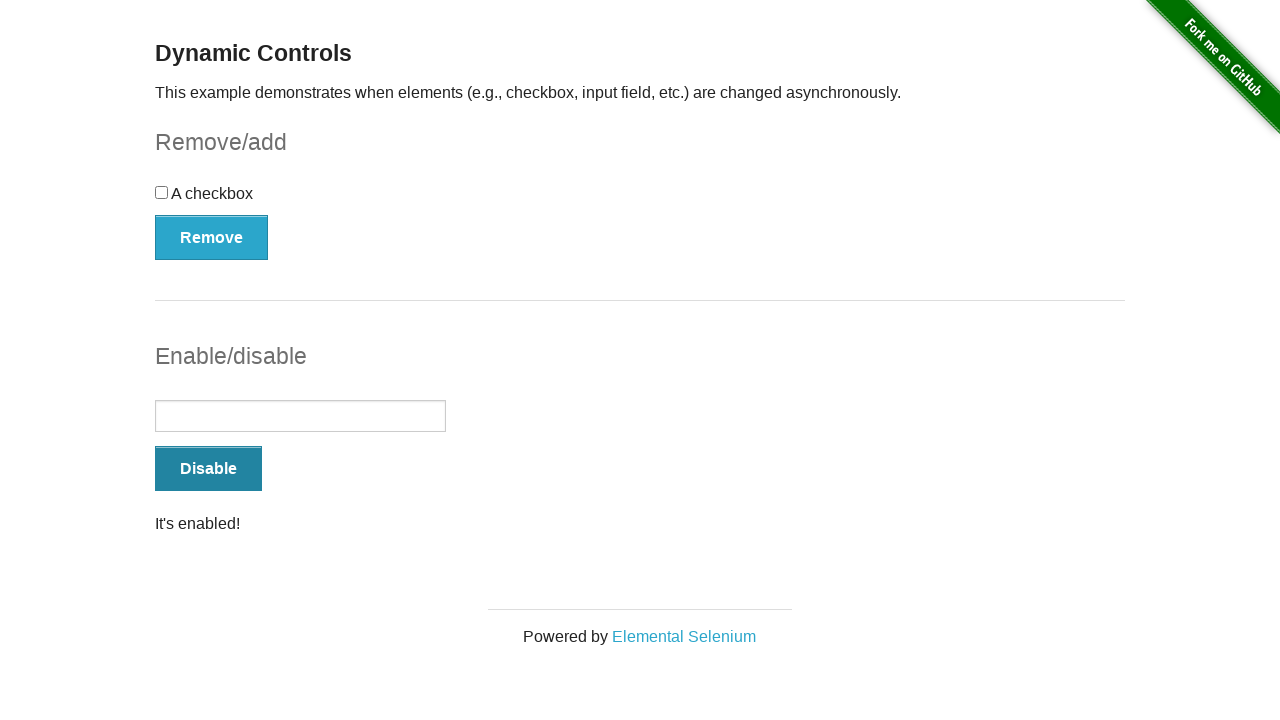

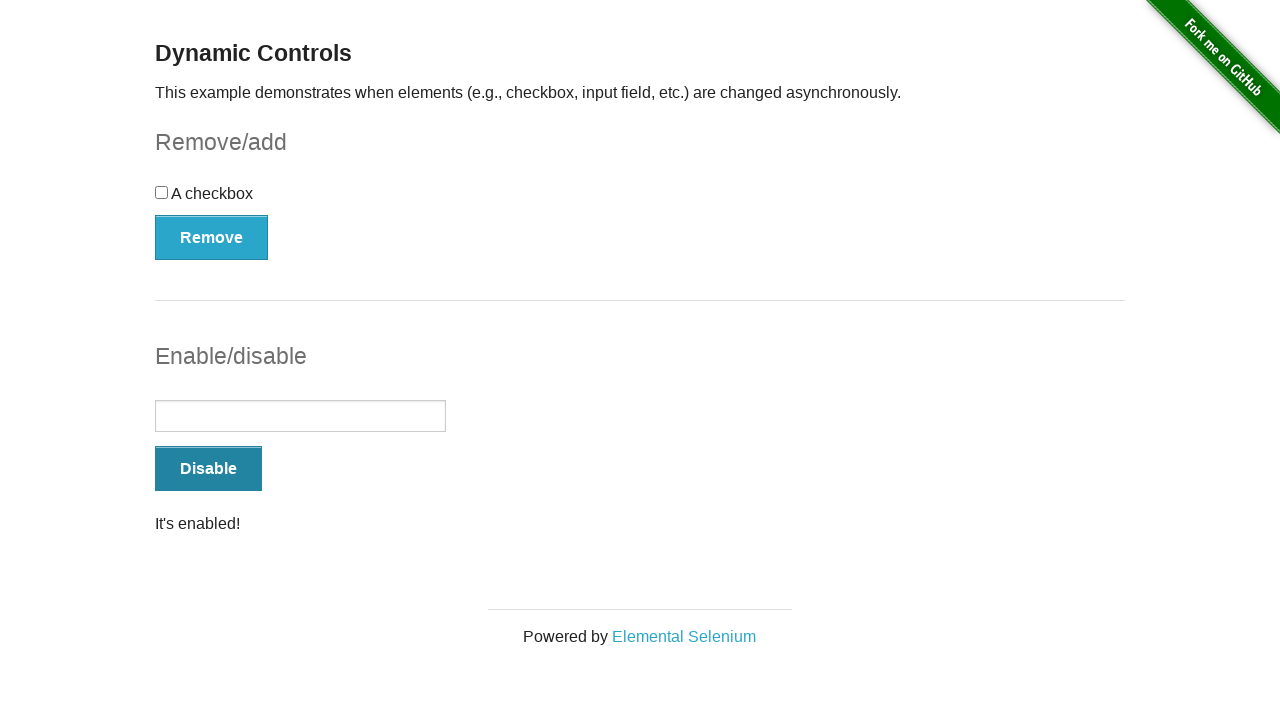